Tests that a todo item is removed when edited to an empty string

Starting URL: https://demo.playwright.dev/todomvc

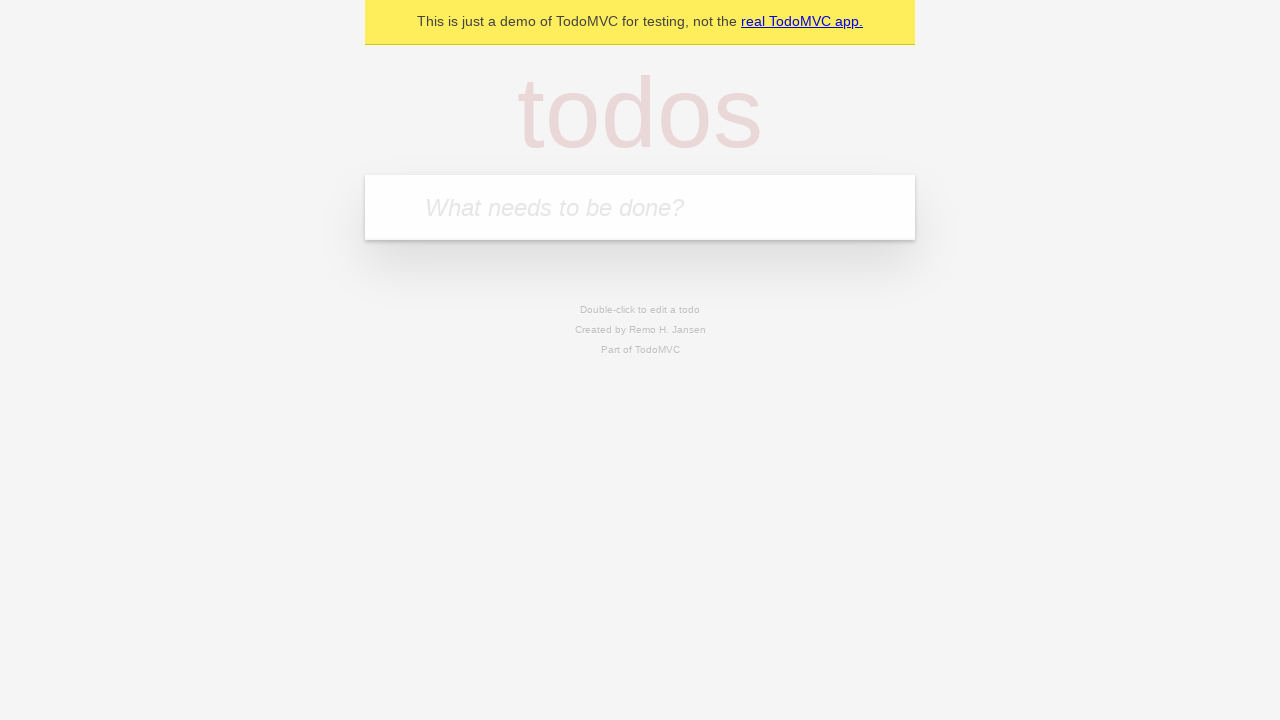

Filled todo input with 'buy some cheese' on internal:attr=[placeholder="What needs to be done?"i]
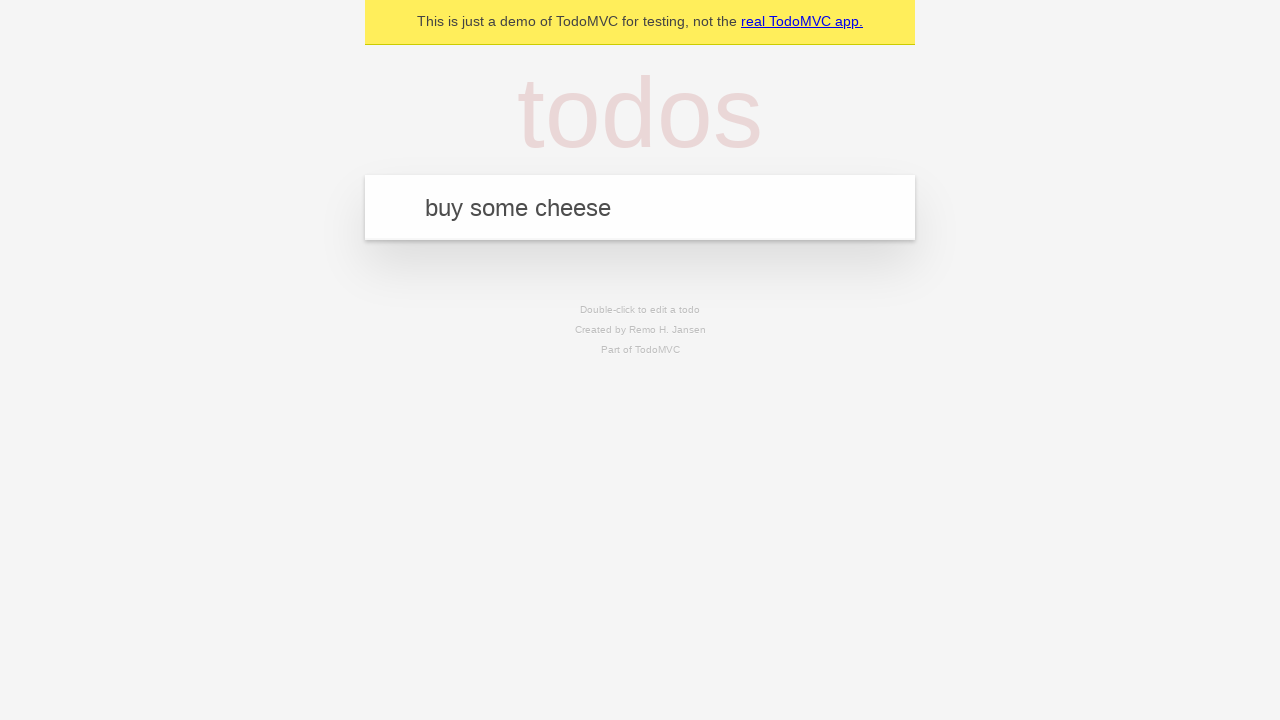

Pressed Enter to add todo 'buy some cheese' on internal:attr=[placeholder="What needs to be done?"i]
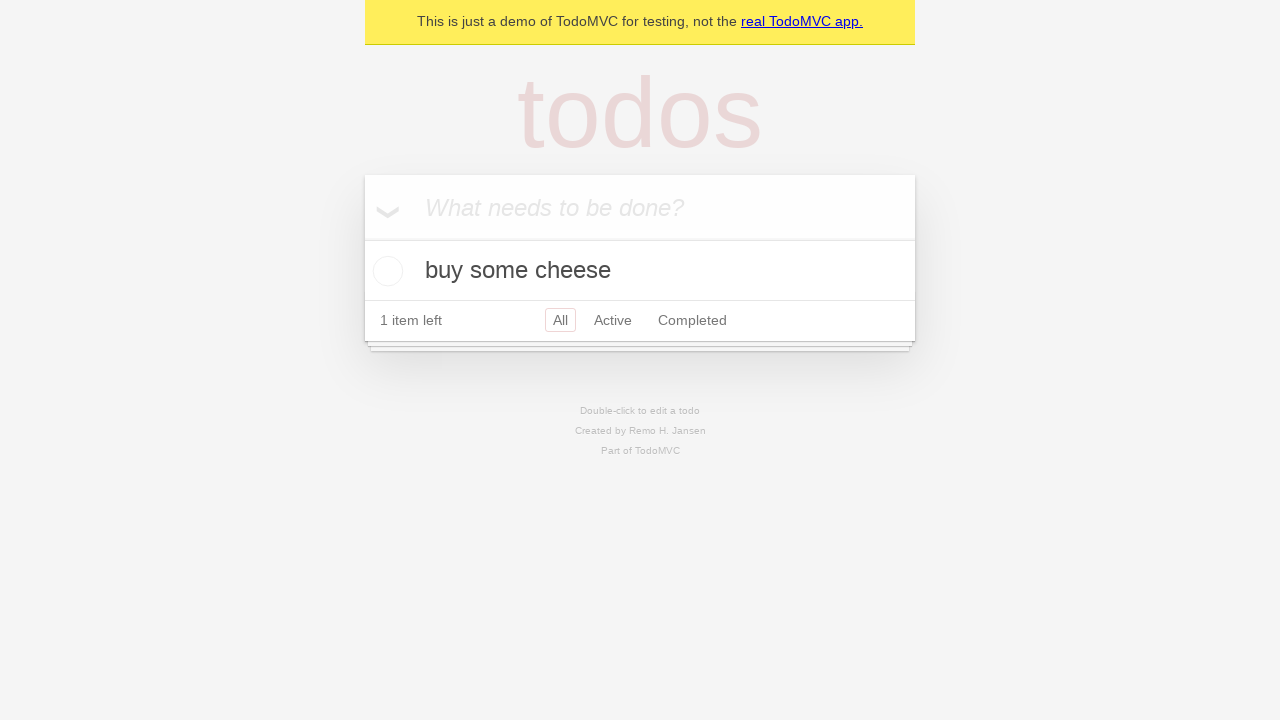

Filled todo input with 'feed the cat' on internal:attr=[placeholder="What needs to be done?"i]
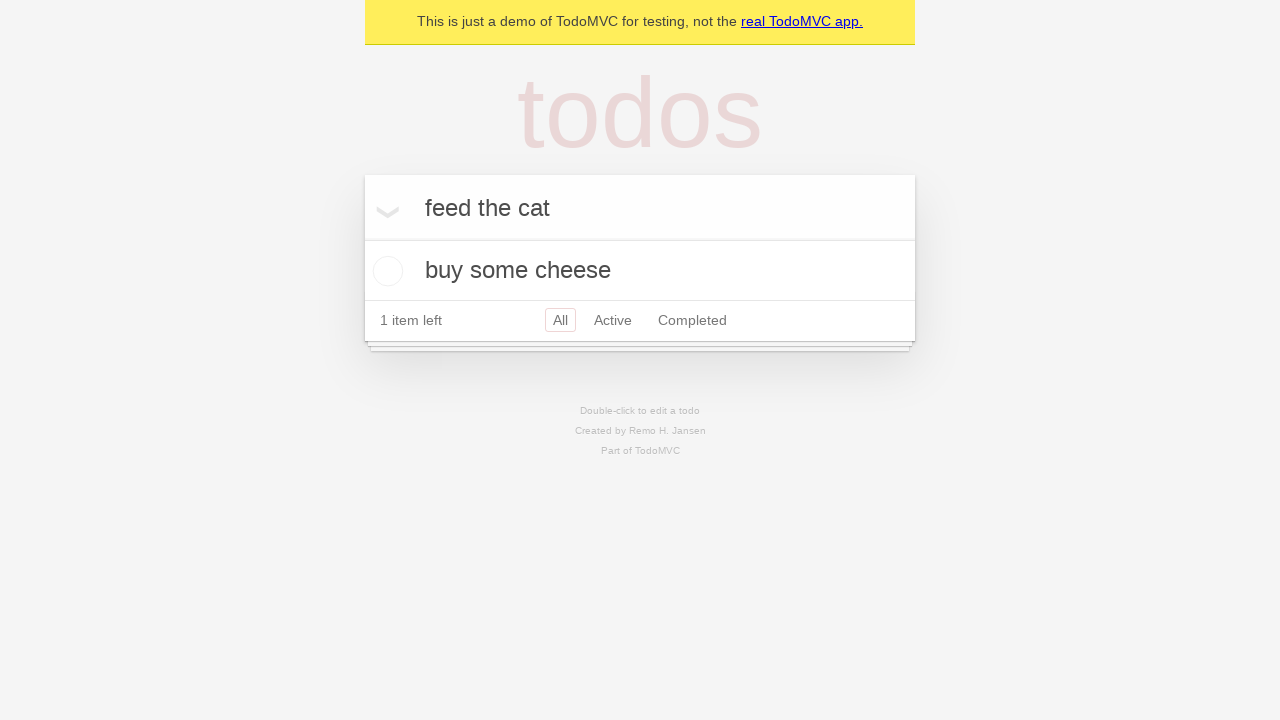

Pressed Enter to add todo 'feed the cat' on internal:attr=[placeholder="What needs to be done?"i]
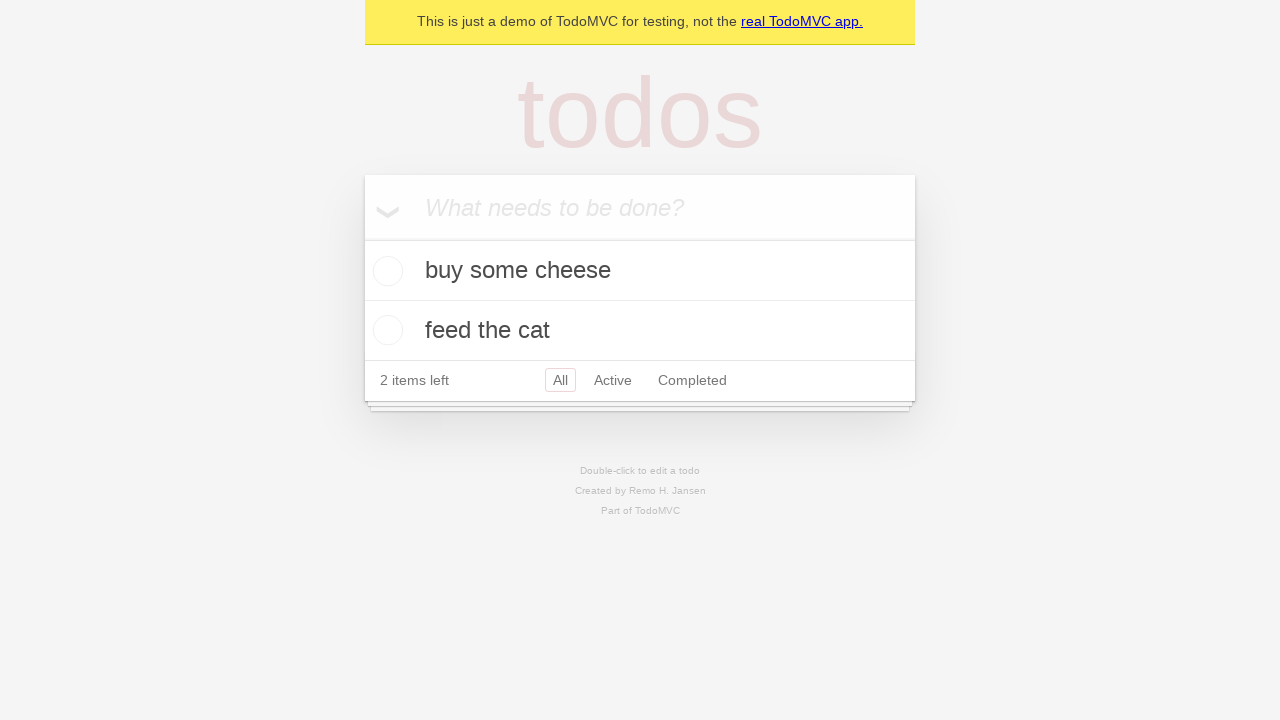

Filled todo input with 'book a doctors appointment' on internal:attr=[placeholder="What needs to be done?"i]
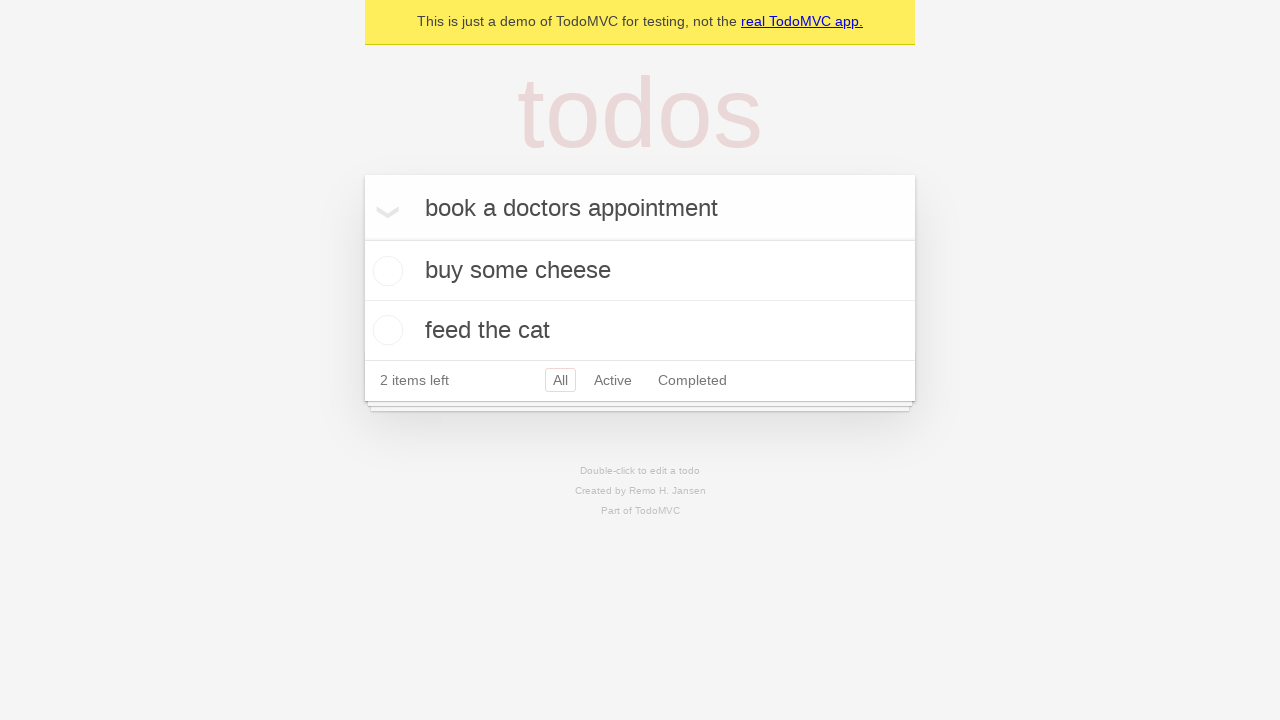

Pressed Enter to add todo 'book a doctors appointment' on internal:attr=[placeholder="What needs to be done?"i]
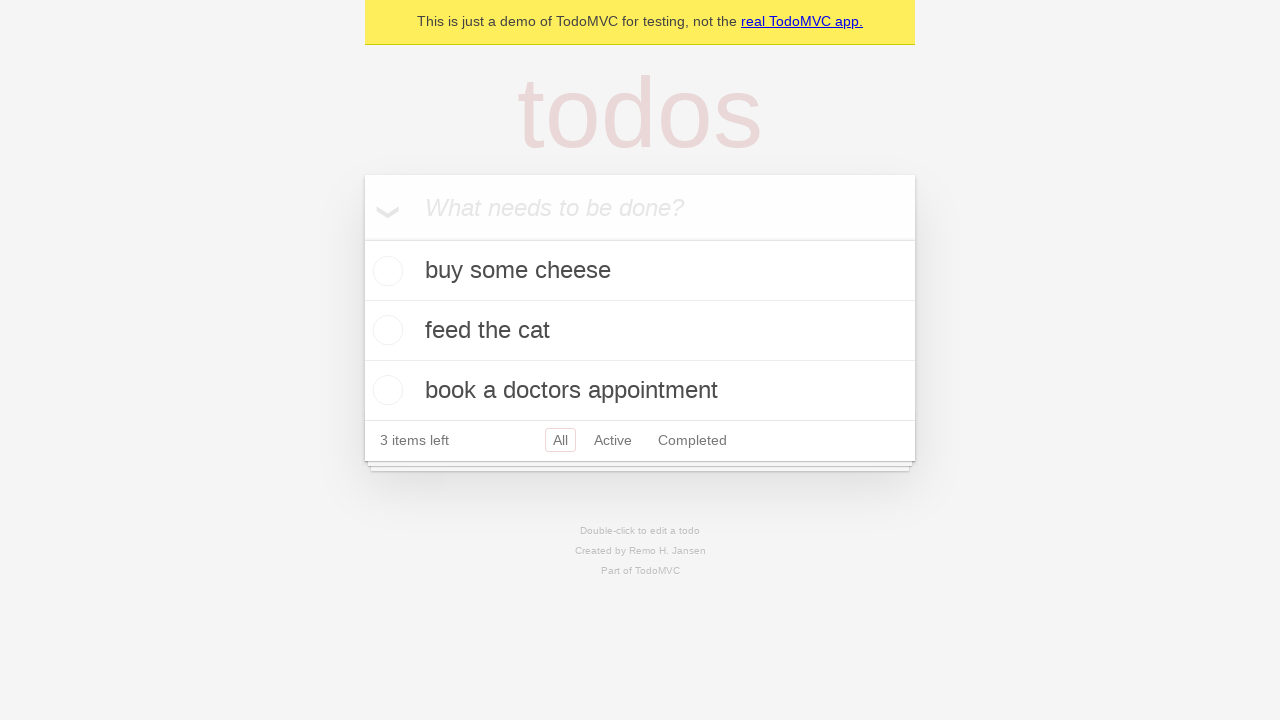

Waited for all 3 todo items to load
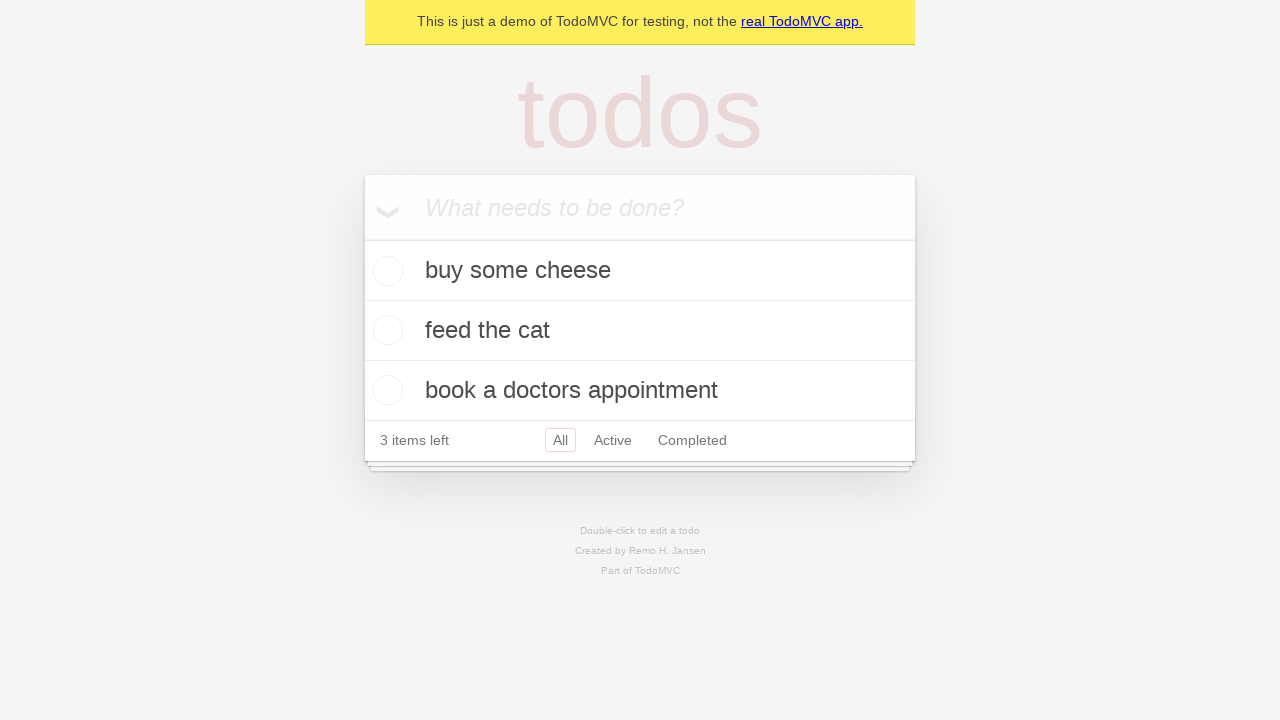

Double-clicked second todo item to enter edit mode at (640, 331) on [data-testid='todo-item'] >> nth=1
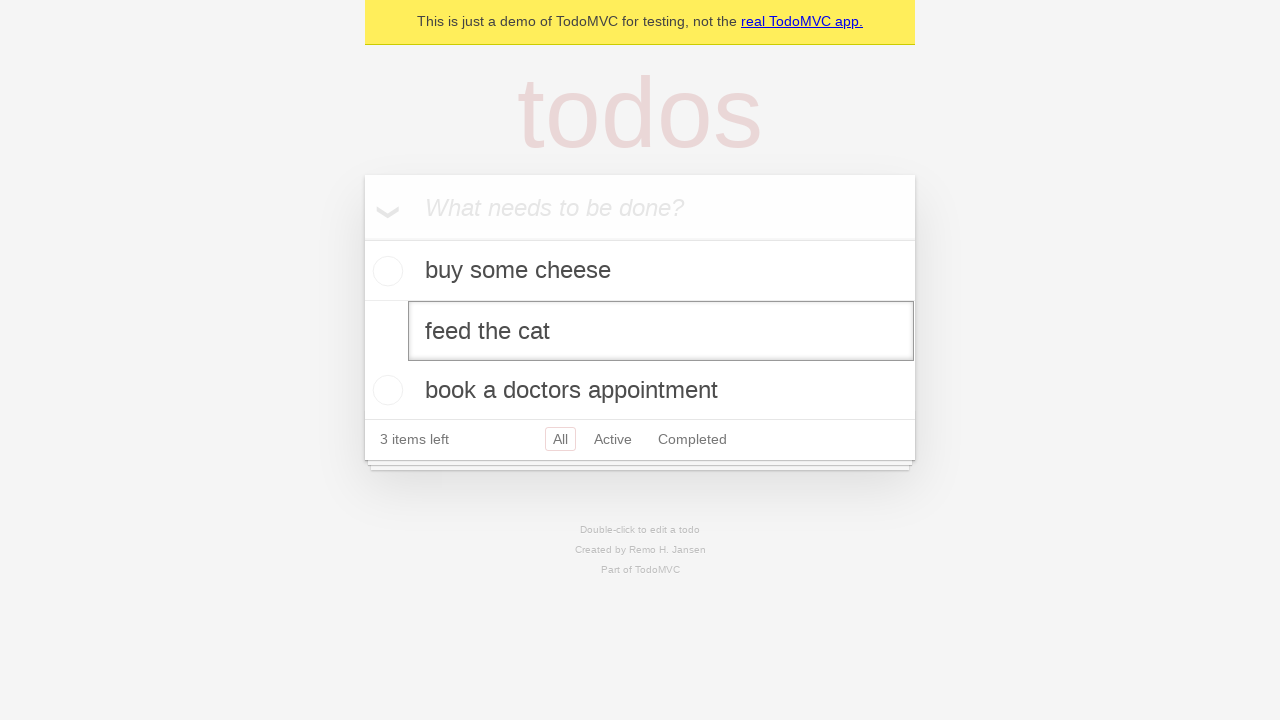

Cleared the edit input field on [data-testid='todo-item'] >> nth=1 >> internal:role=textbox[name="Edit"i]
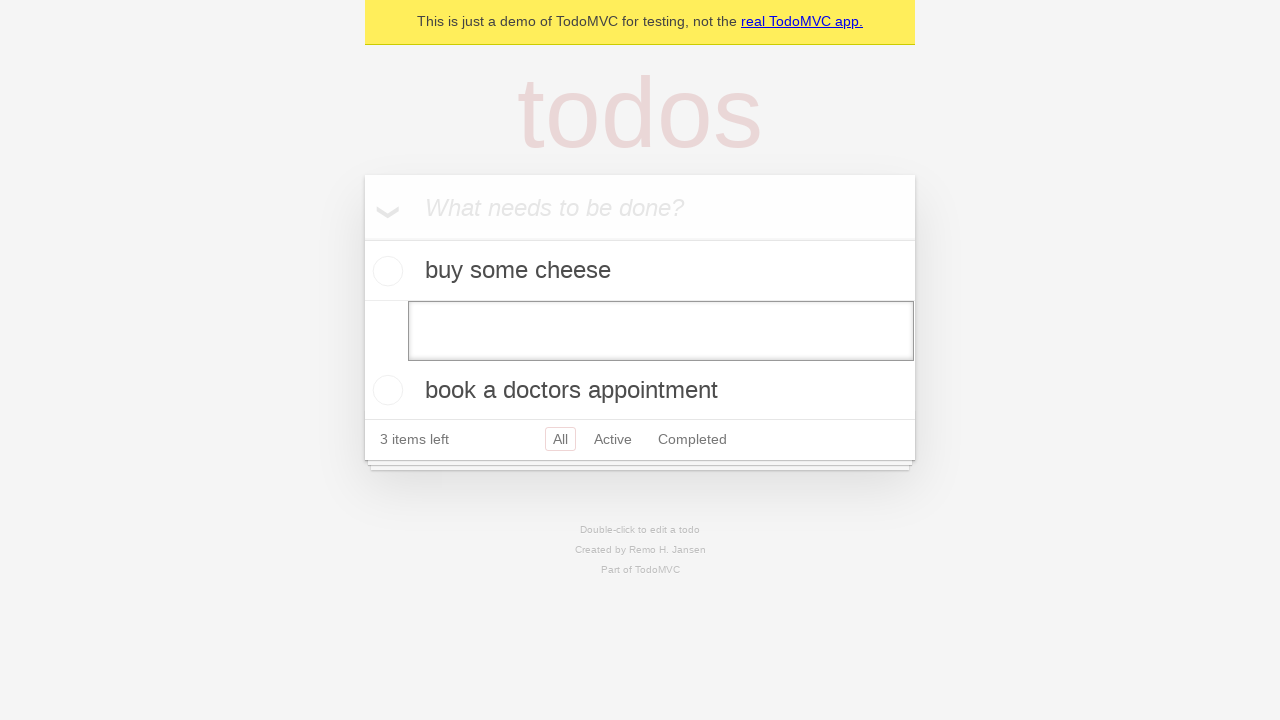

Pressed Enter to confirm empty text, removing the todo item on [data-testid='todo-item'] >> nth=1 >> internal:role=textbox[name="Edit"i]
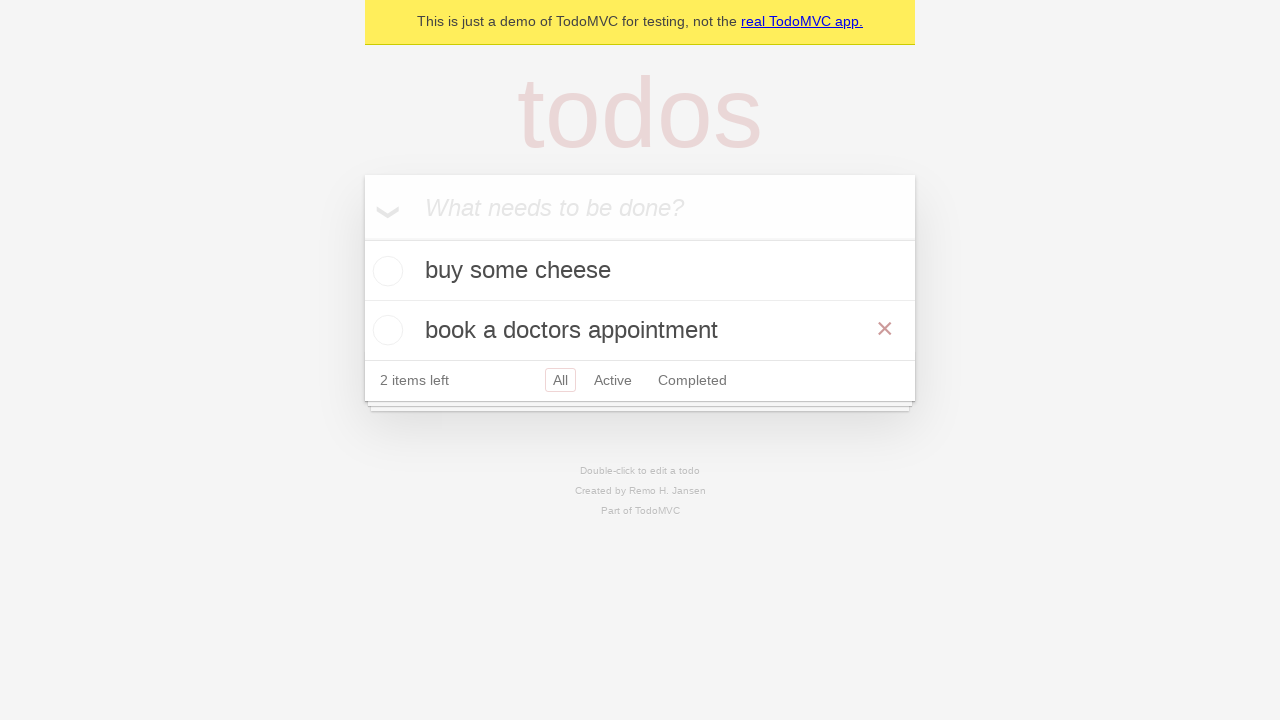

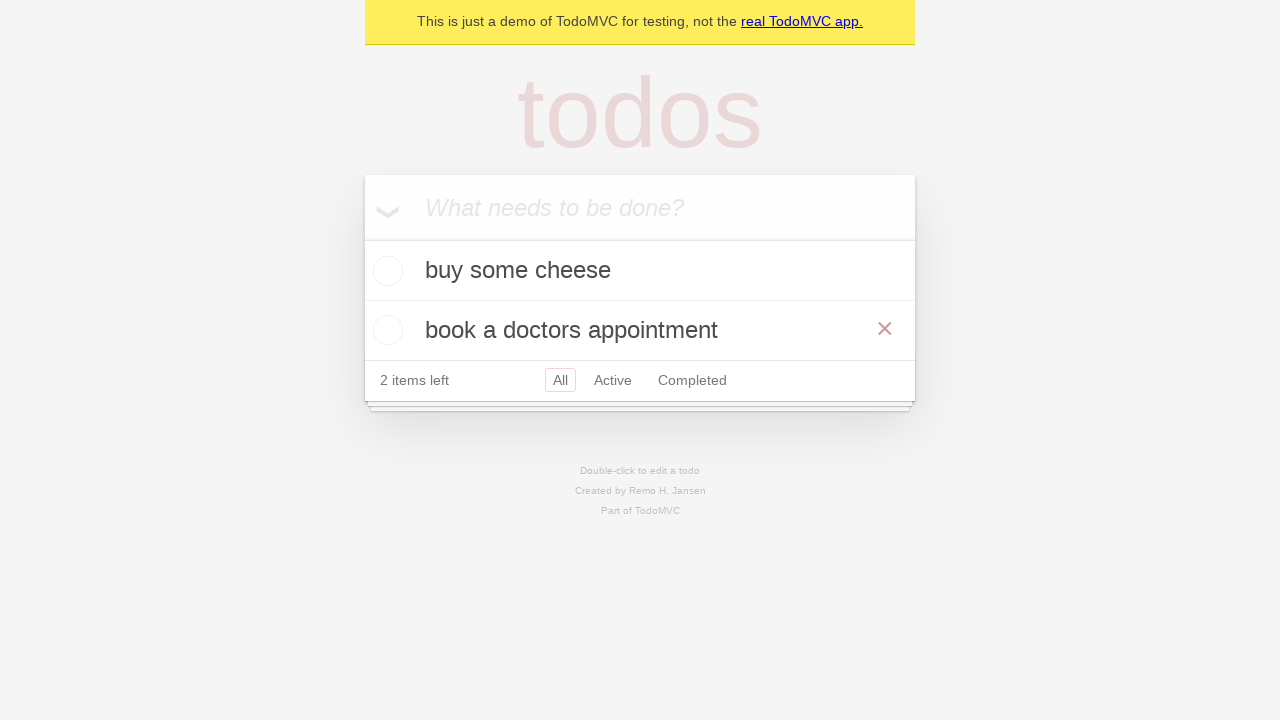